Tests a student registration form by filling in personal details (name, email, phone), selecting gender radio button, checking hobby checkboxes, entering address, and submitting the form.

Starting URL: https://demoqa.com/automation-practice-form

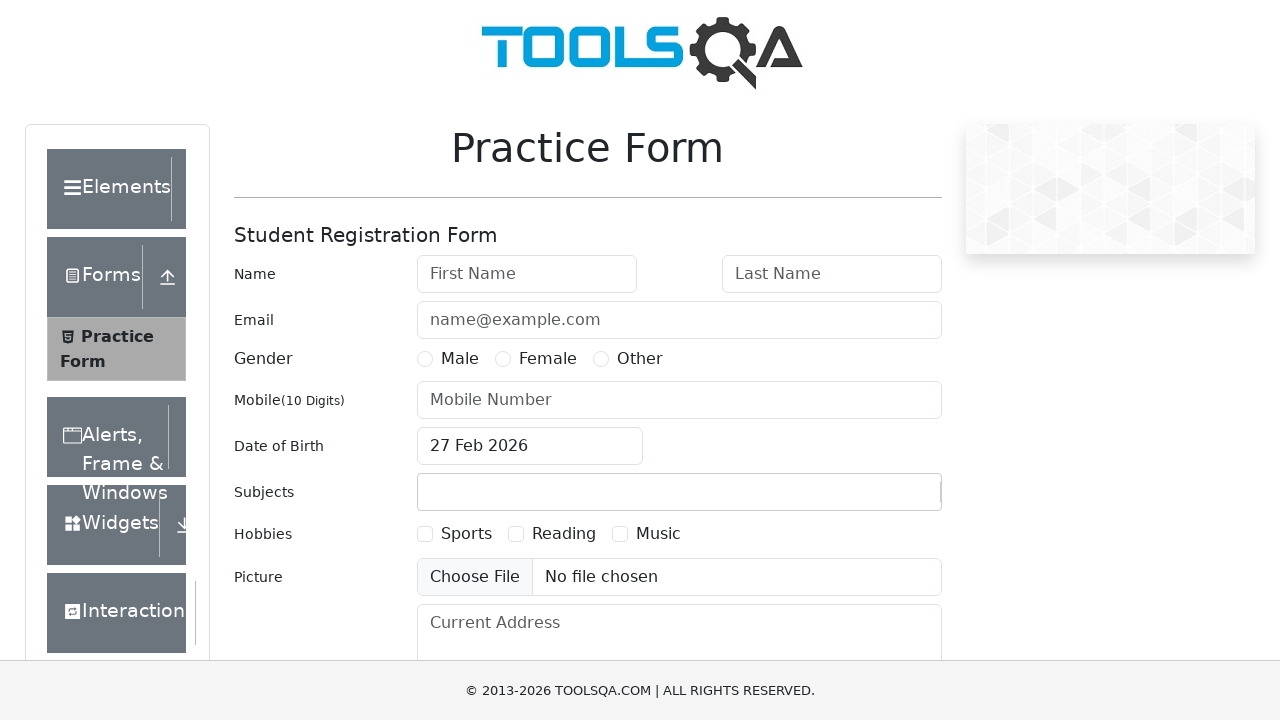

Filled first name field with 'Michael' on #firstName
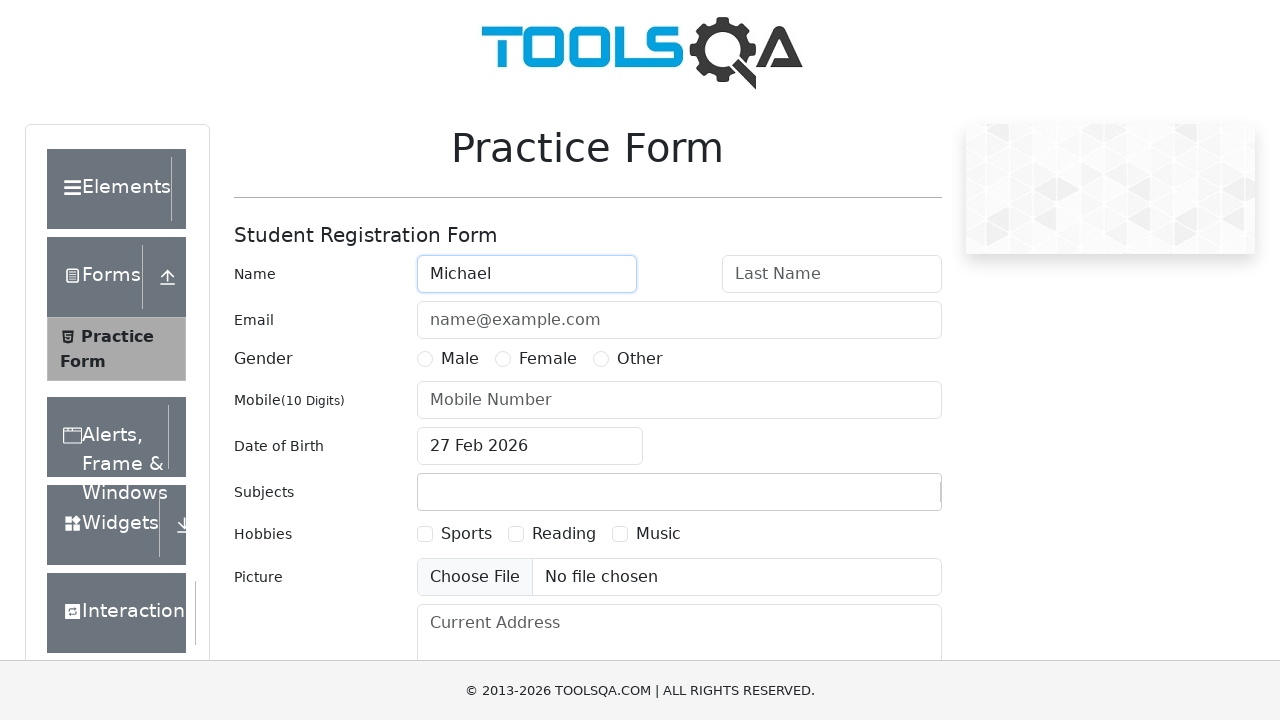

Filled last name field with 'Chen' on #lastName
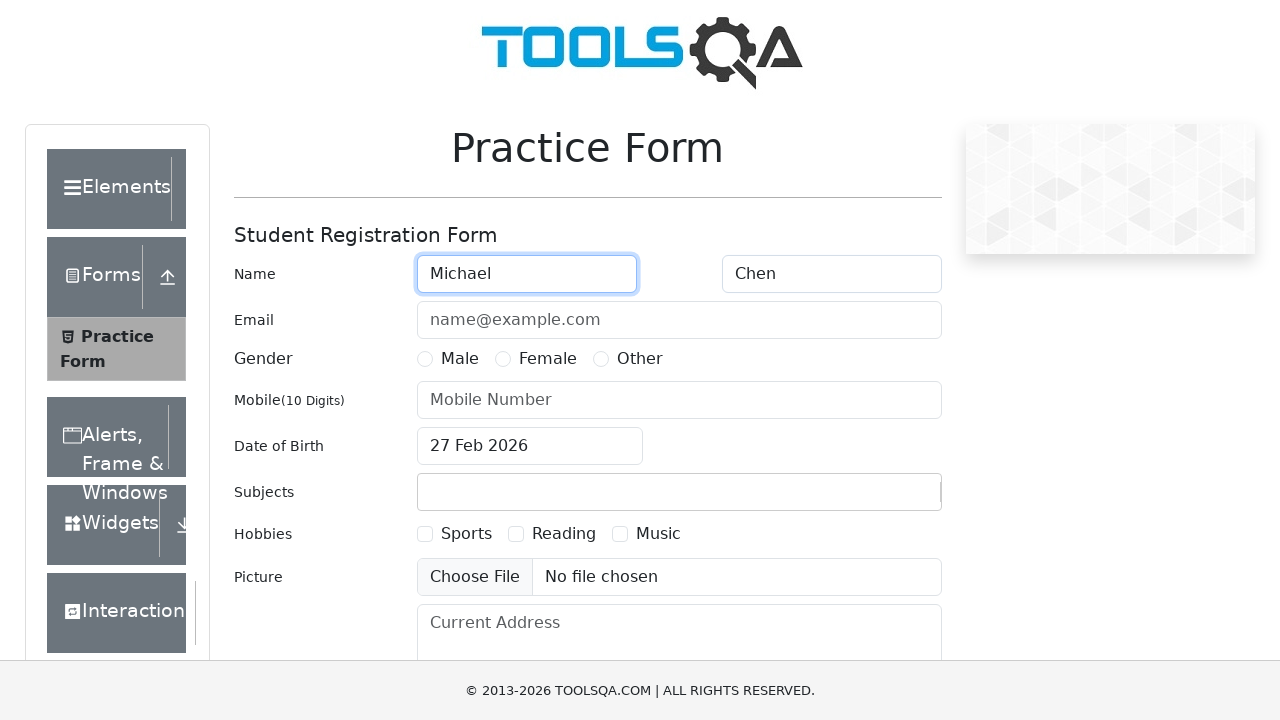

Filled email field with 'michael.chen@example.com' on #userEmail
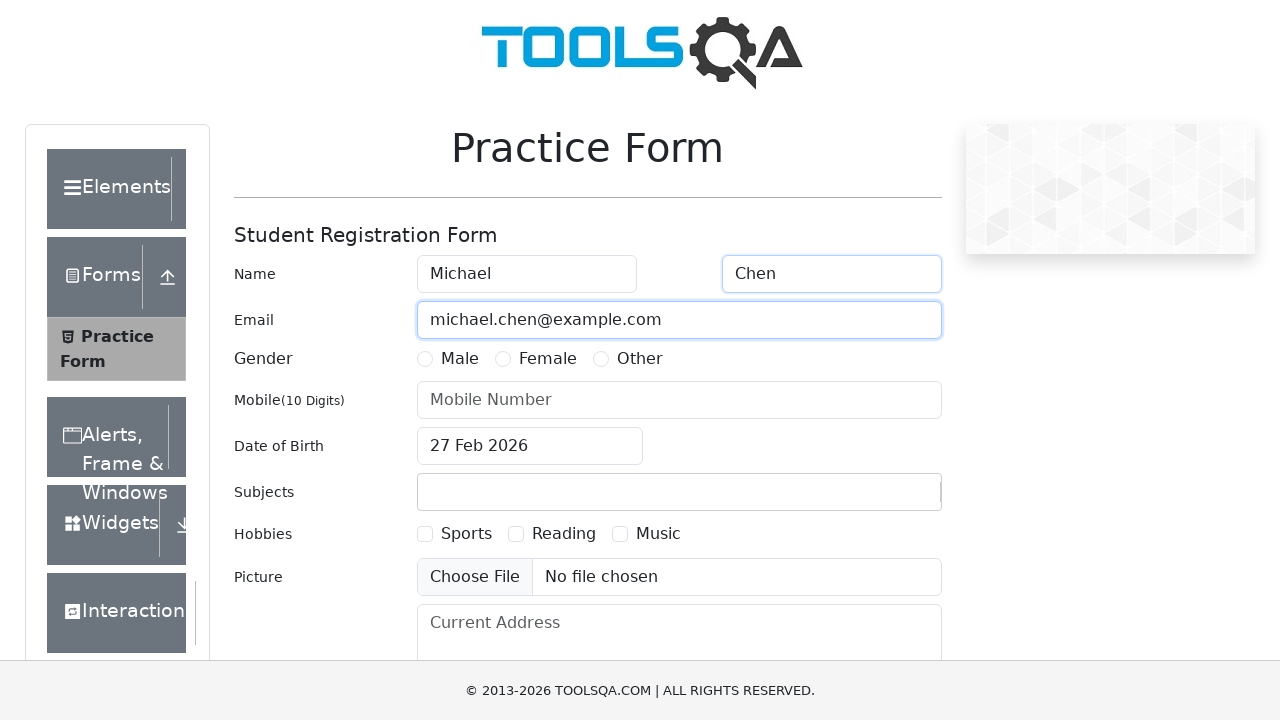

Filled phone number field with '5551234567' on #userNumber
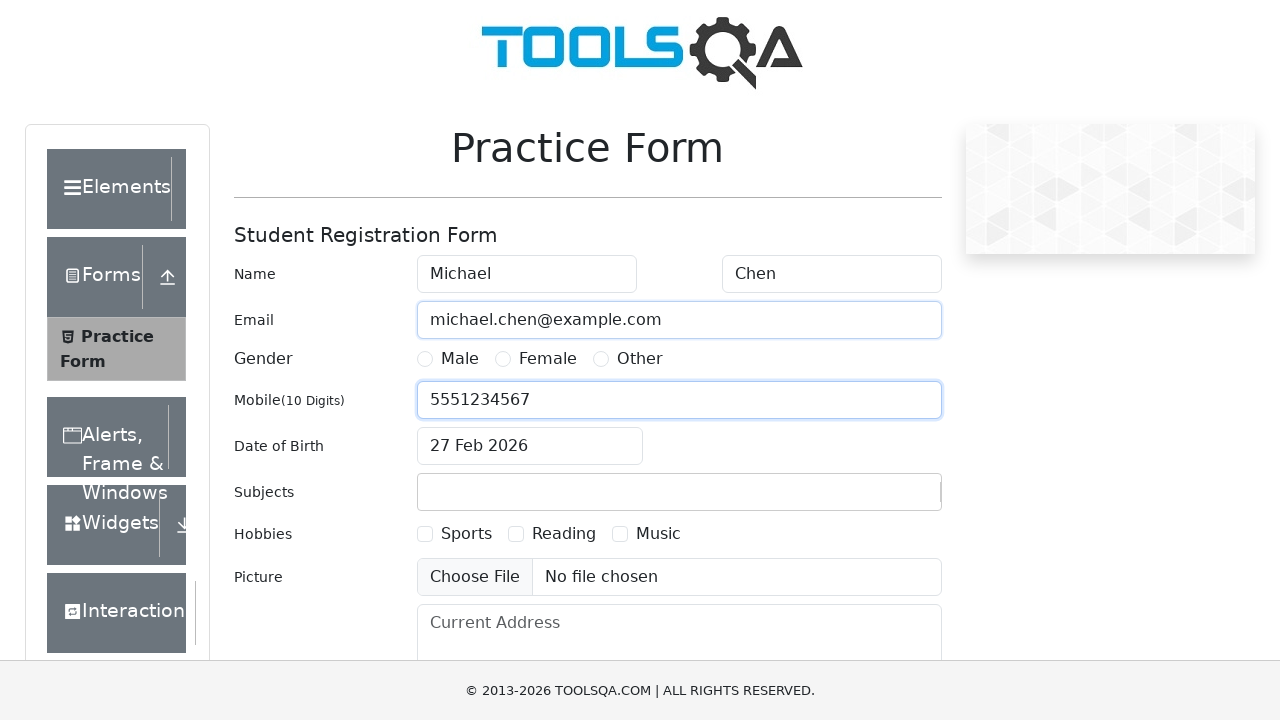

Selected Male gender radio button at (460, 359) on label[for='gender-radio-1']
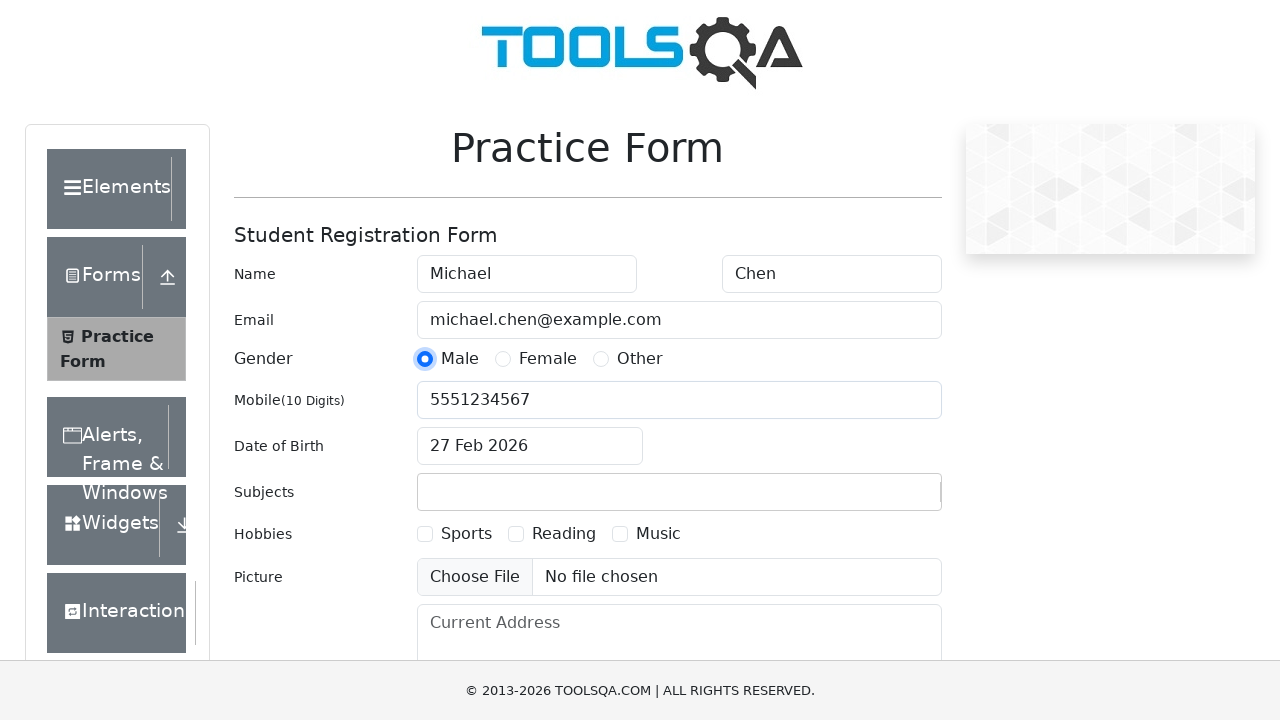

Selected Sports hobby checkbox at (466, 534) on label[for='hobbies-checkbox-1']
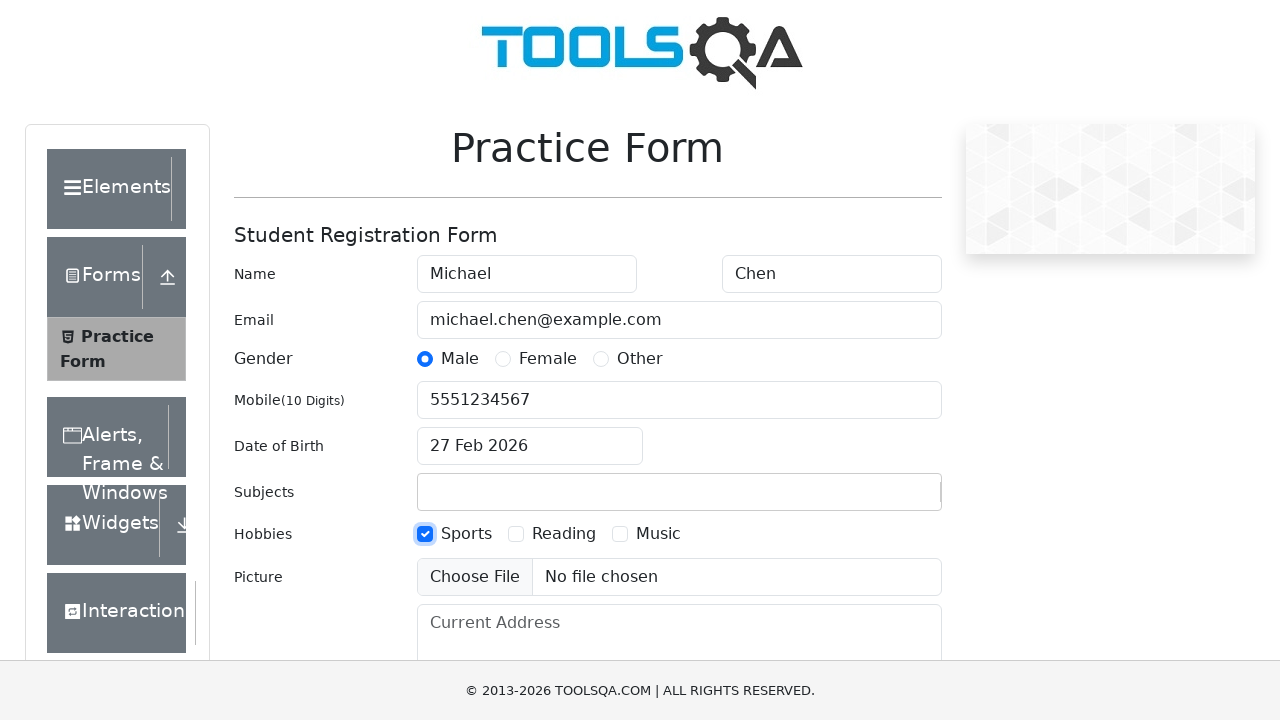

Selected Reading hobby checkbox at (564, 534) on label[for='hobbies-checkbox-2']
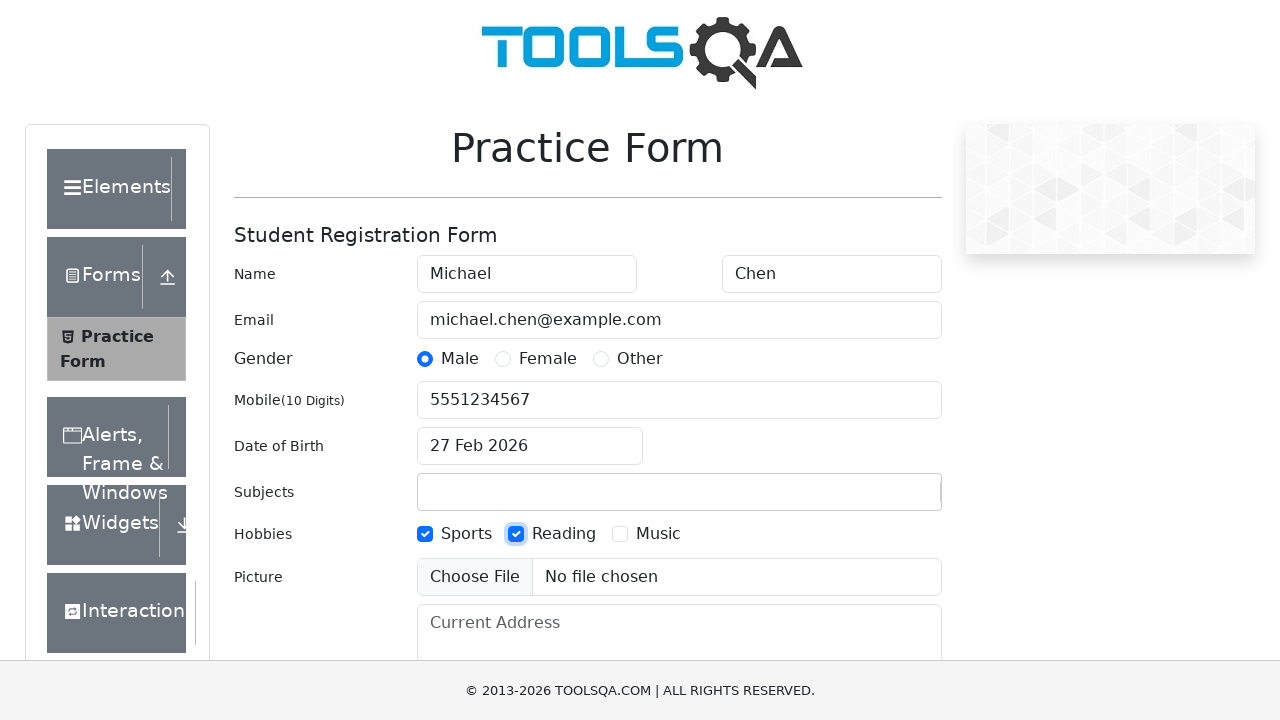

Filled current address field with '123 Main Street, New York' on #currentAddress
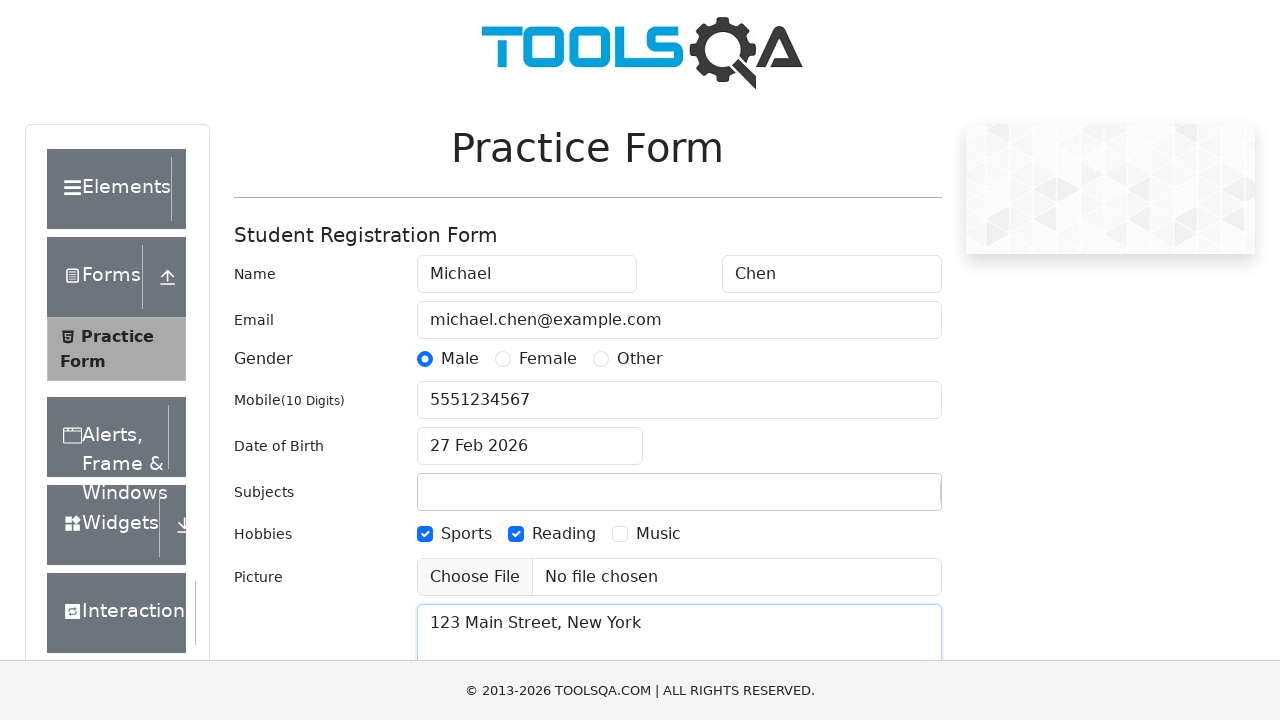

Clicked submit button to submit the registration form at (885, 499) on #submit
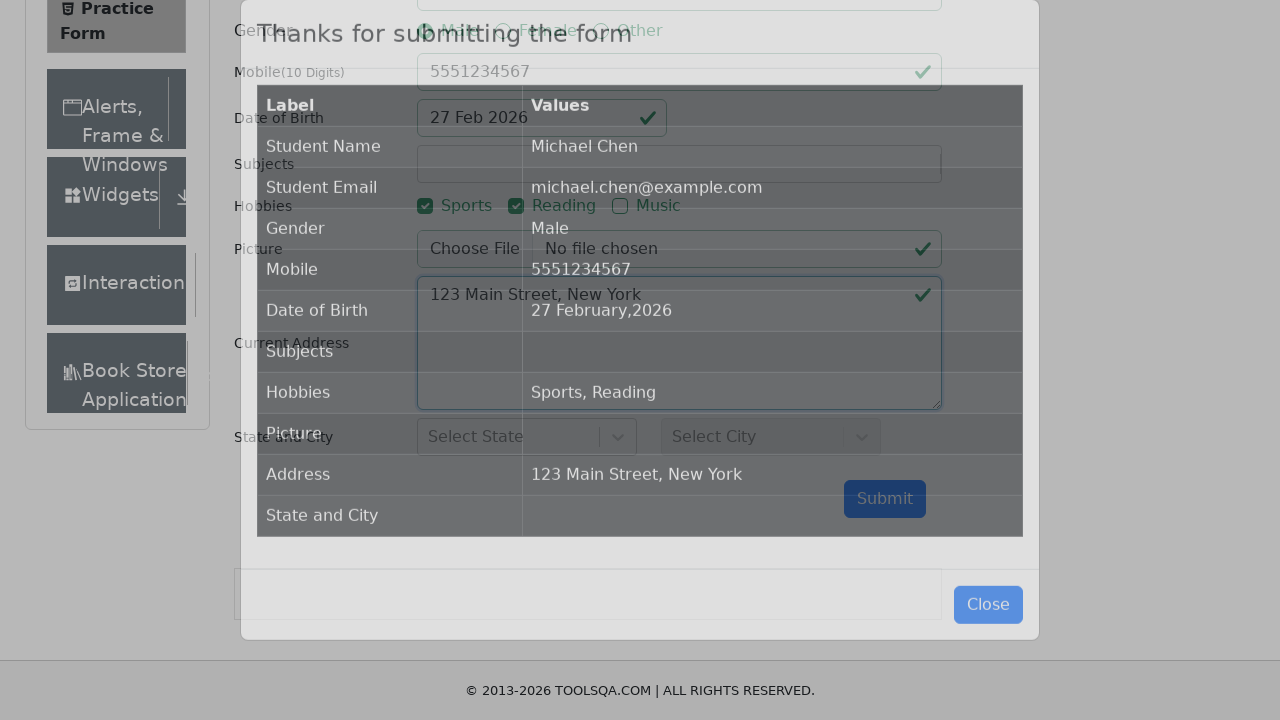

Waited for submission confirmation modal to appear
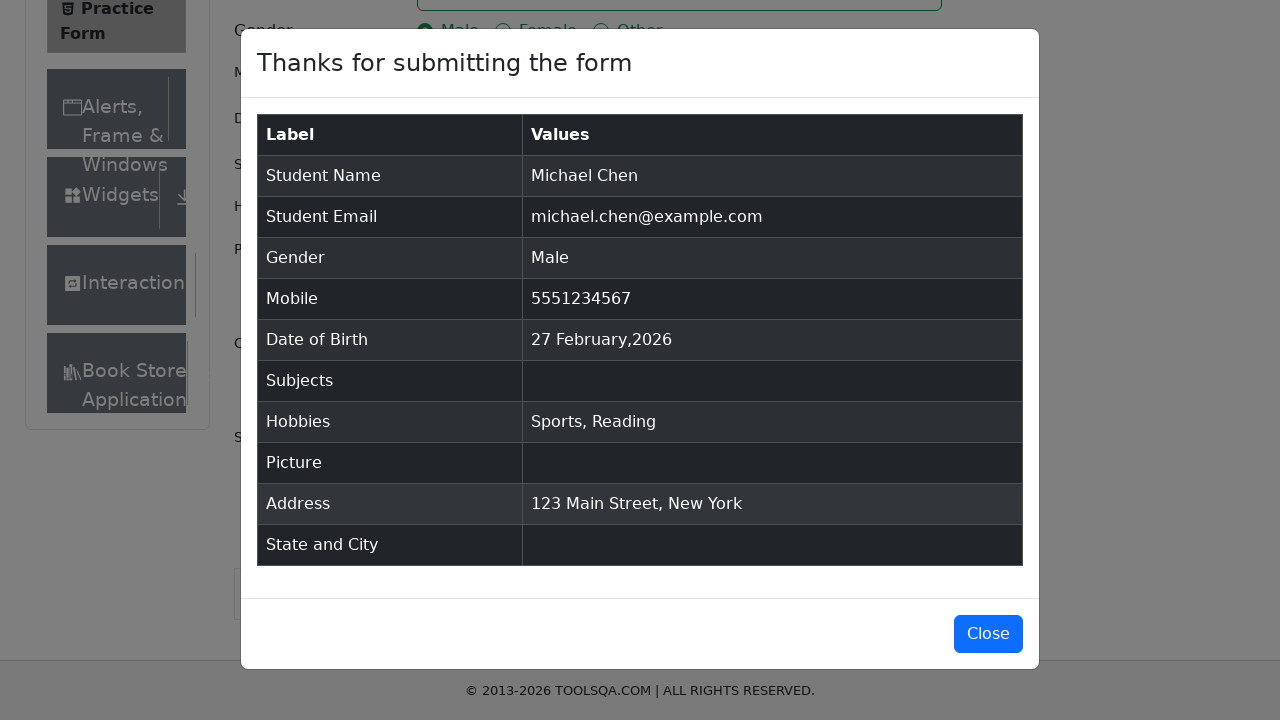

Clicked button to close the confirmation modal at (988, 634) on #closeLargeModal
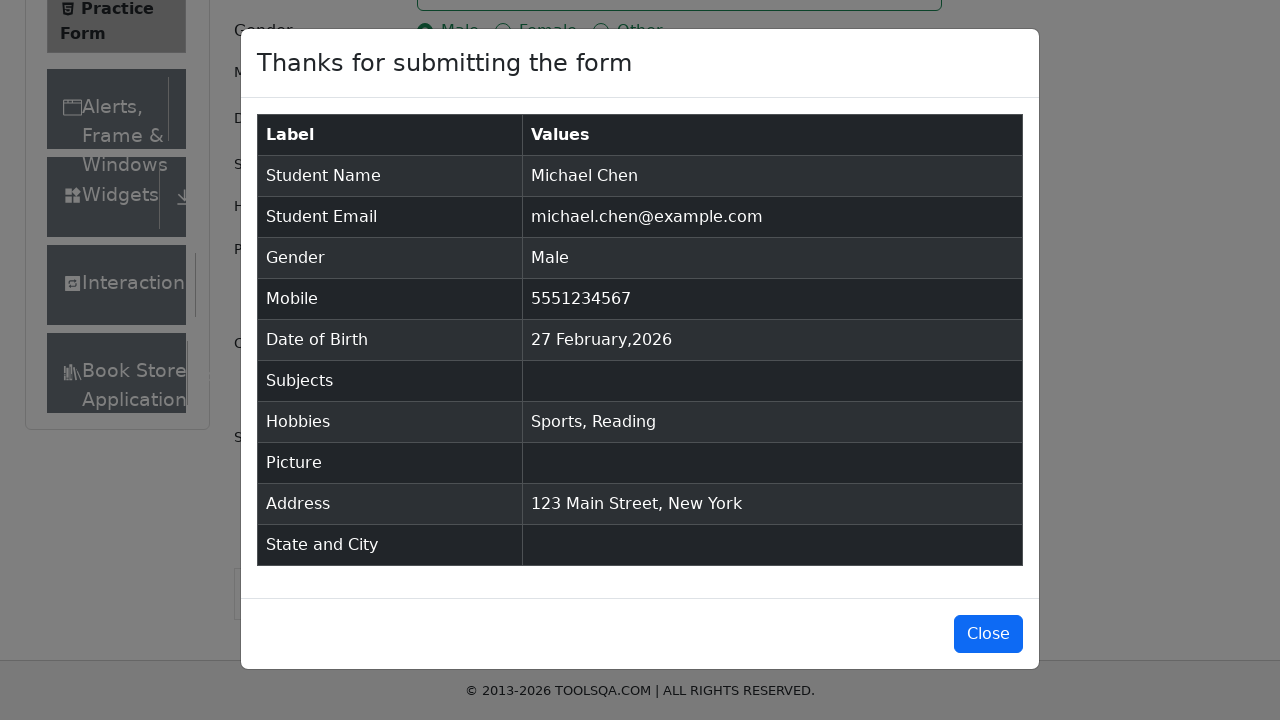

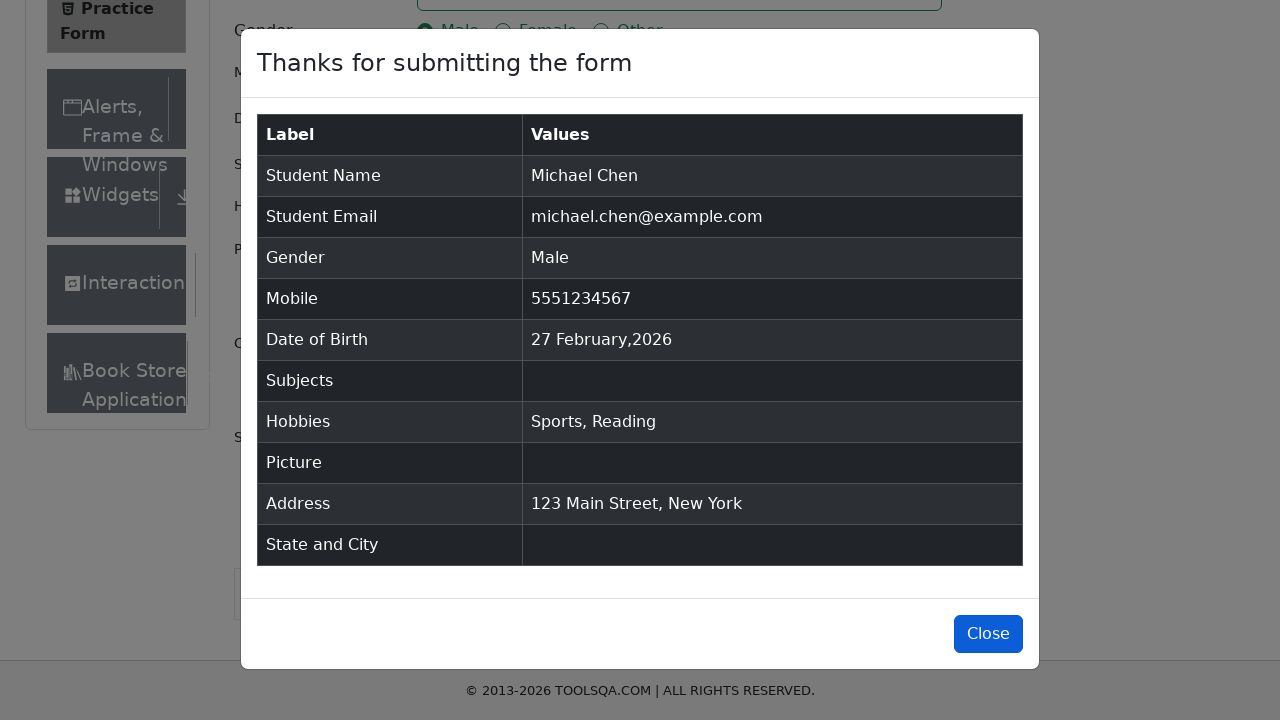